Tests radio button interaction by clicking through multiple radio button groups within a table and verifying they respond to clicks correctly.

Starting URL: http://echoecho.com/htmlforms10.htm

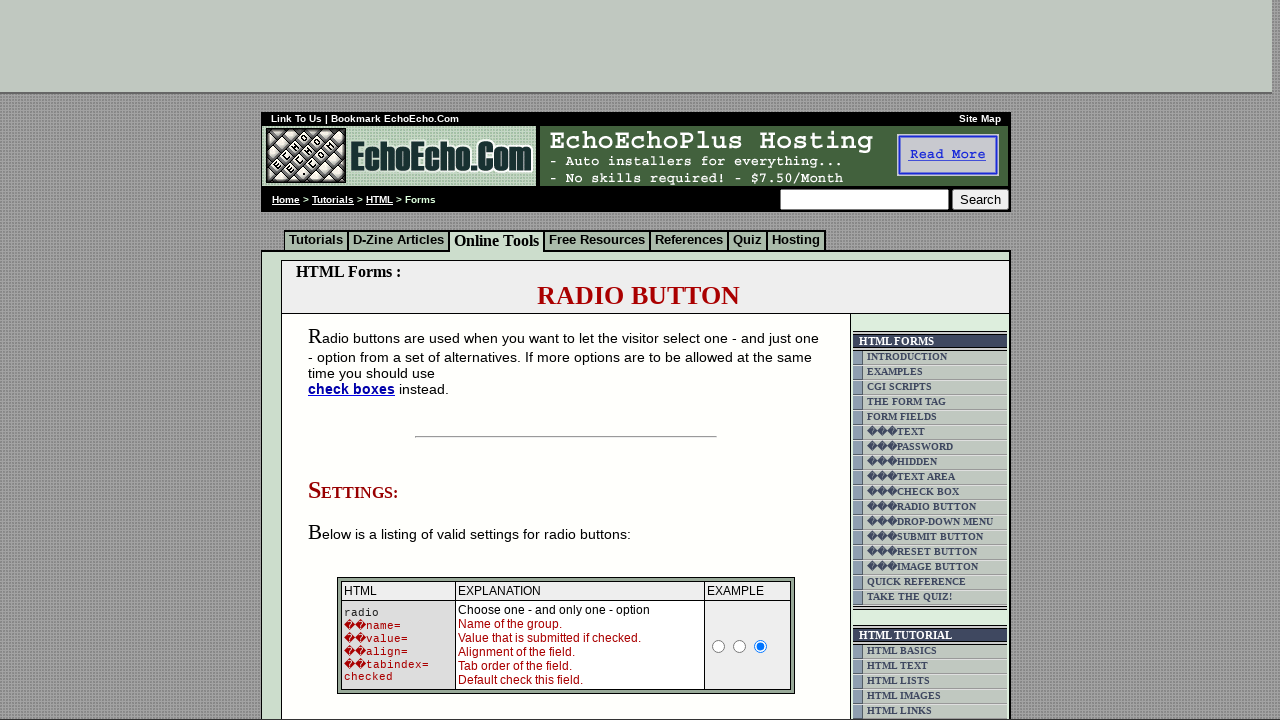

Waited for table containing radio buttons to load
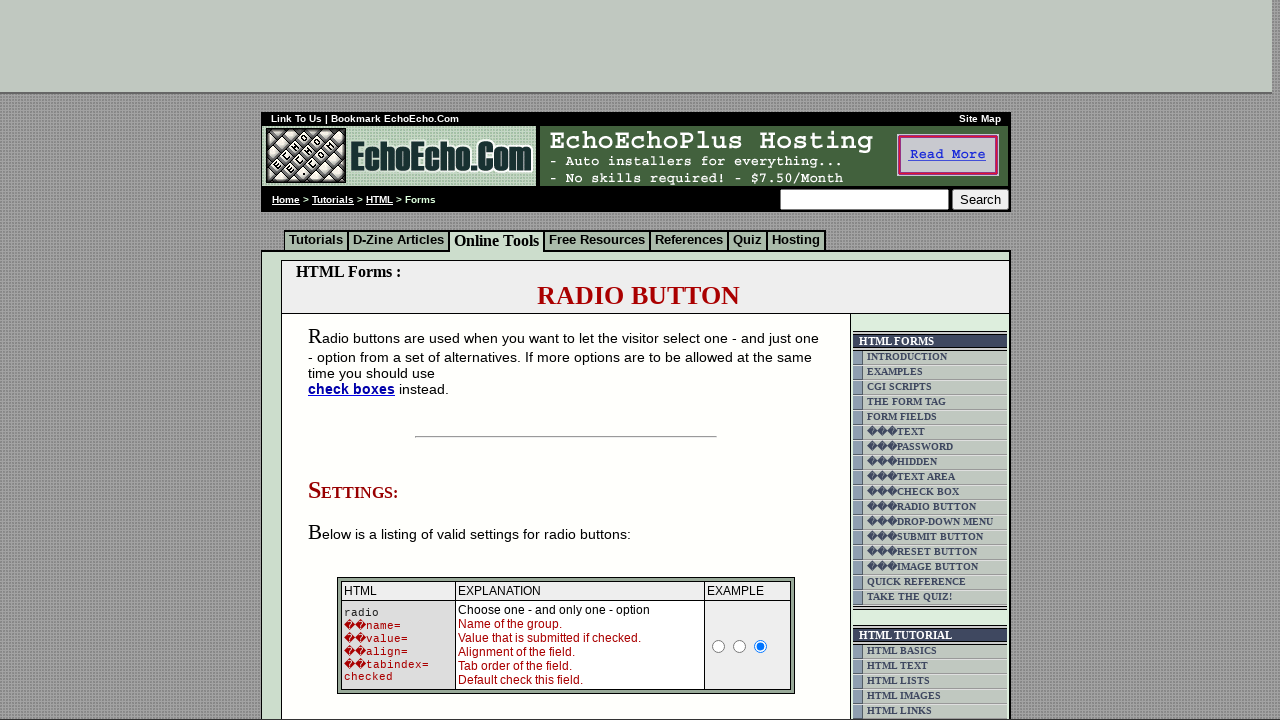

Located table element containing radio buttons
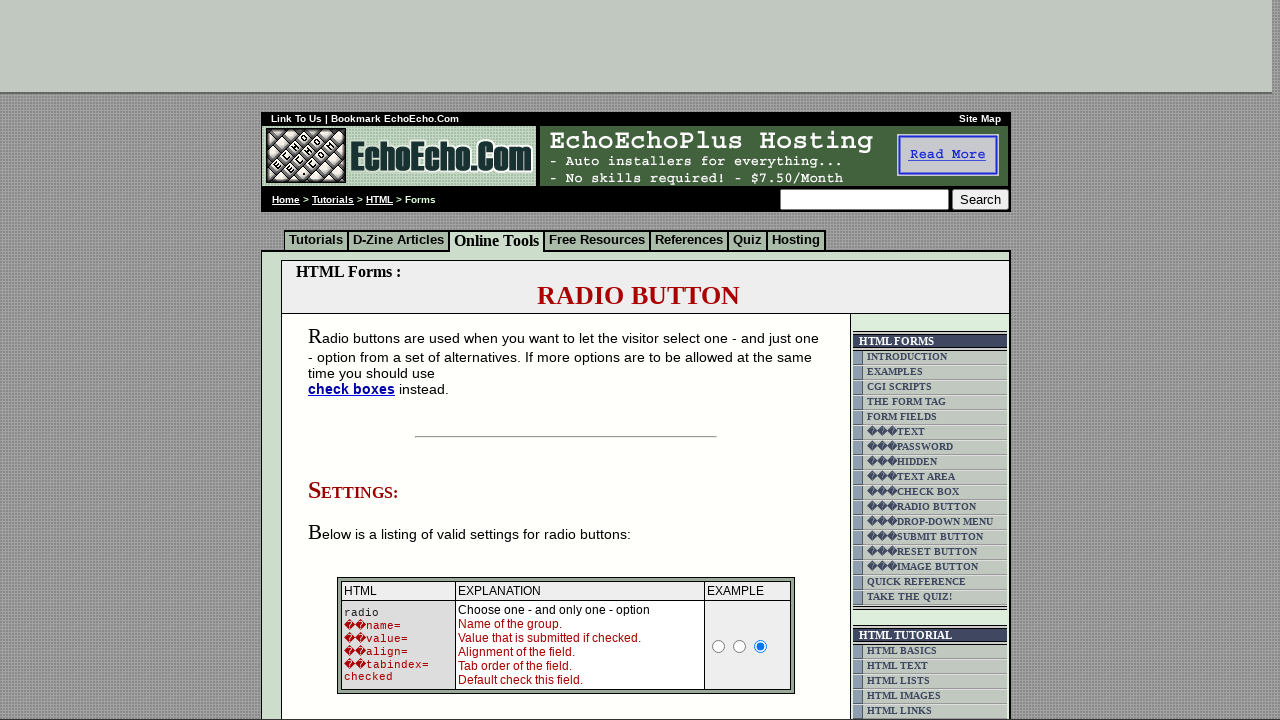

Found 3 radio buttons in group1
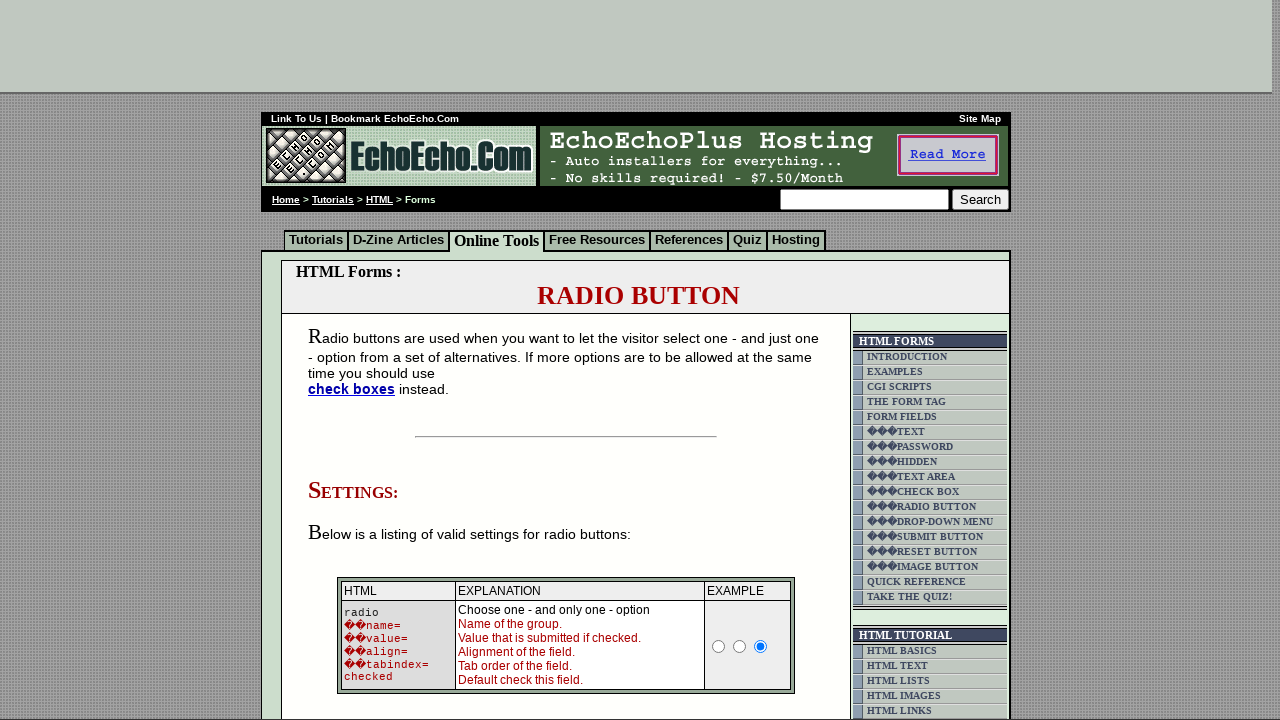

Clicked radio button 1 in group1 at (356, 360) on (//td[@class='table5'])[2] >> input[name='group1'] >> nth=0
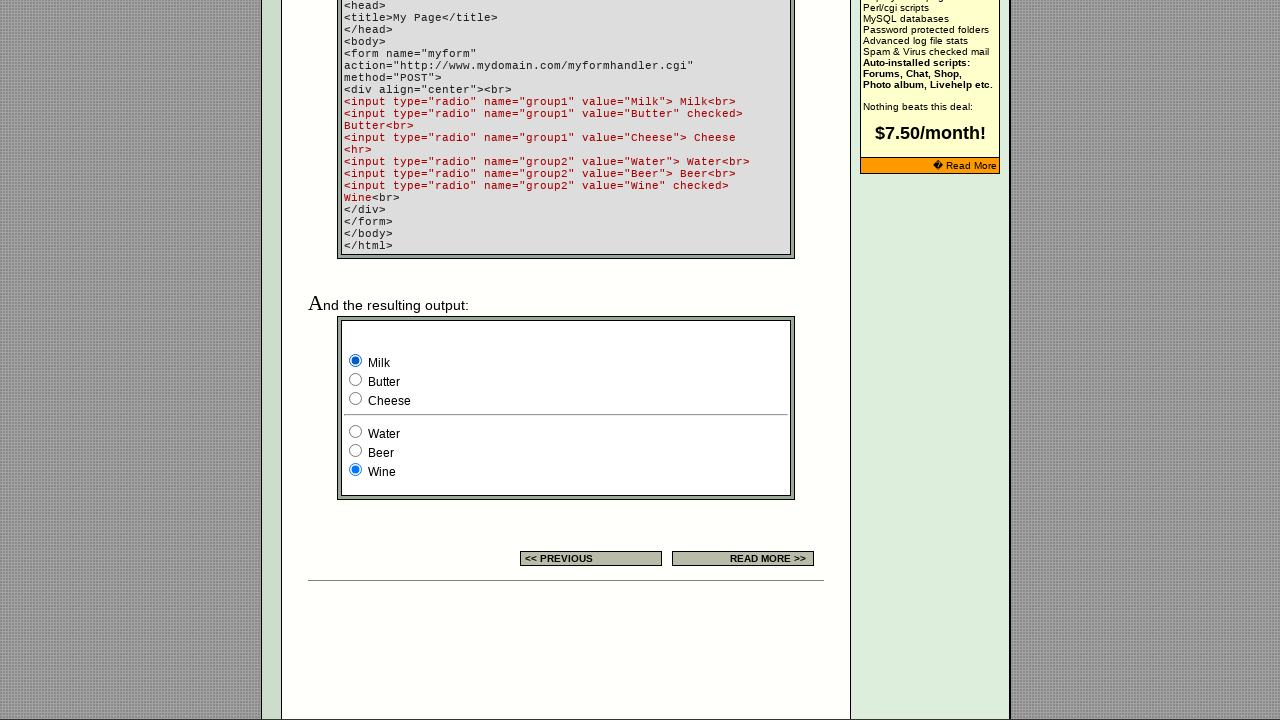

Waited for state update after clicking group1 radio button 1
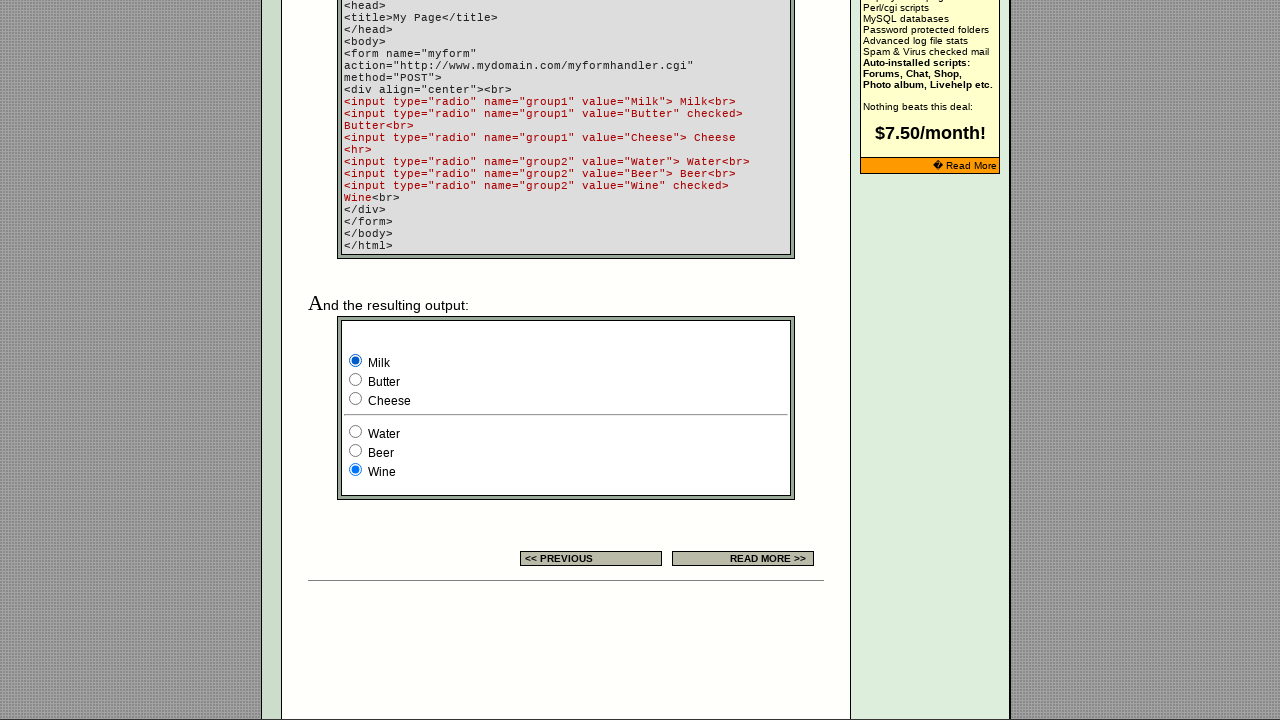

Clicked radio button 2 in group1 at (356, 380) on (//td[@class='table5'])[2] >> input[name='group1'] >> nth=1
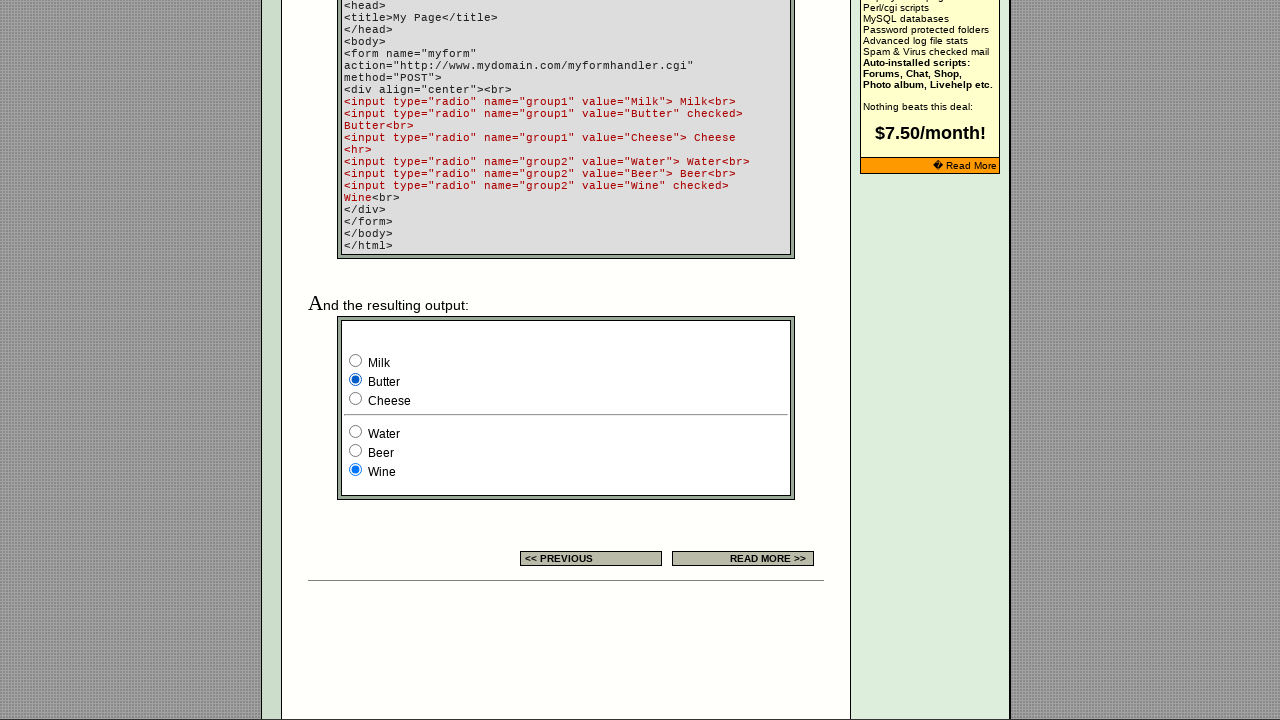

Waited for state update after clicking group1 radio button 2
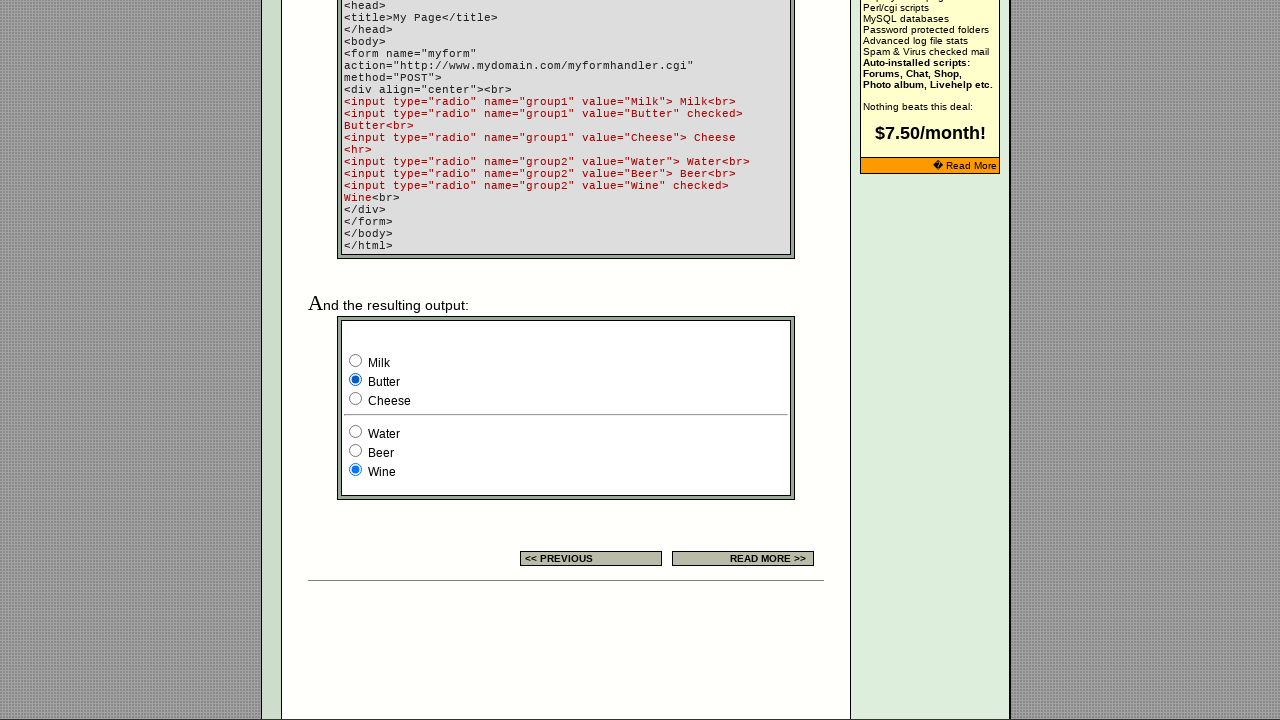

Clicked radio button 3 in group1 at (356, 398) on (//td[@class='table5'])[2] >> input[name='group1'] >> nth=2
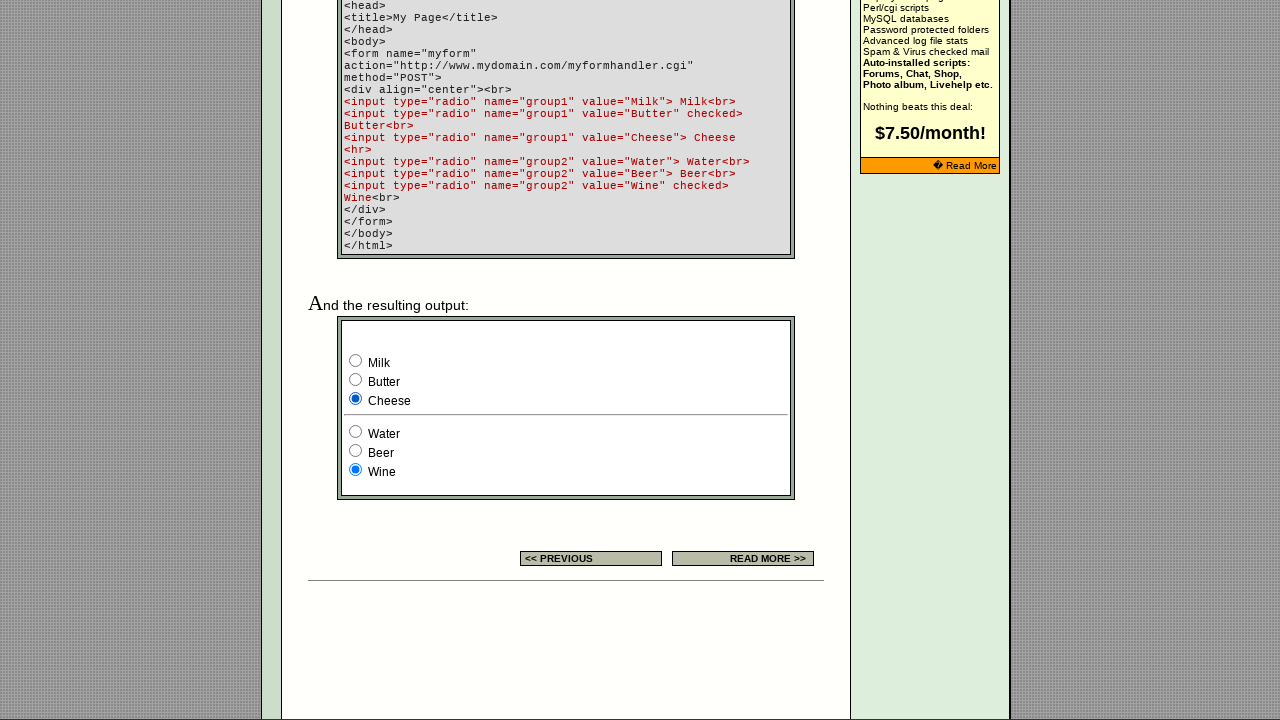

Waited for state update after clicking group1 radio button 3
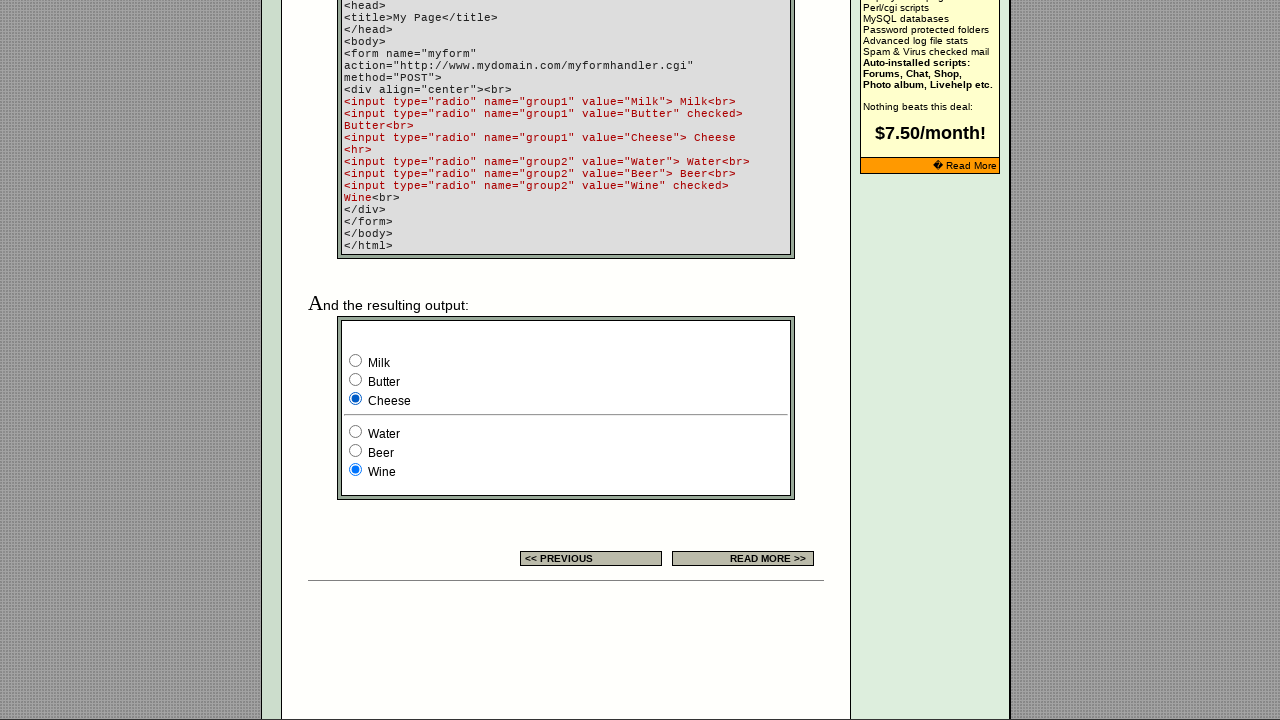

Found 3 radio buttons in group2
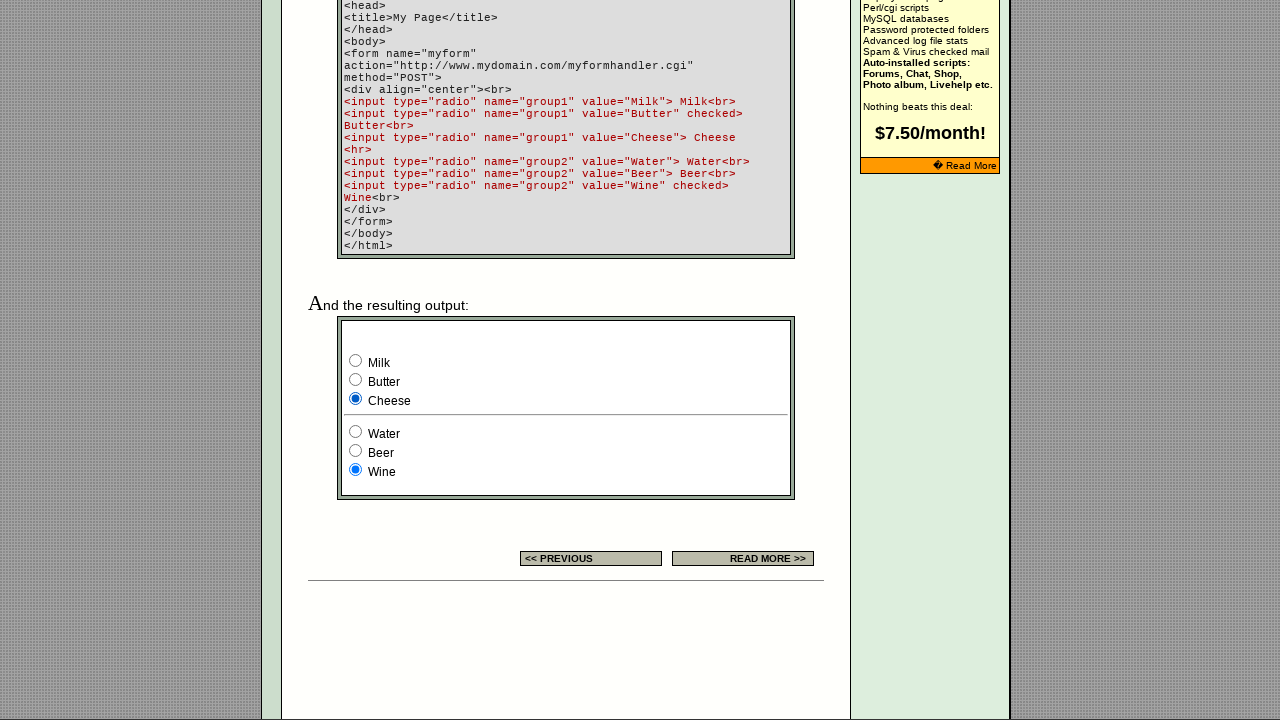

Clicked radio button 1 in group2 at (356, 432) on (//td[@class='table5'])[2] >> input[name='group2'] >> nth=0
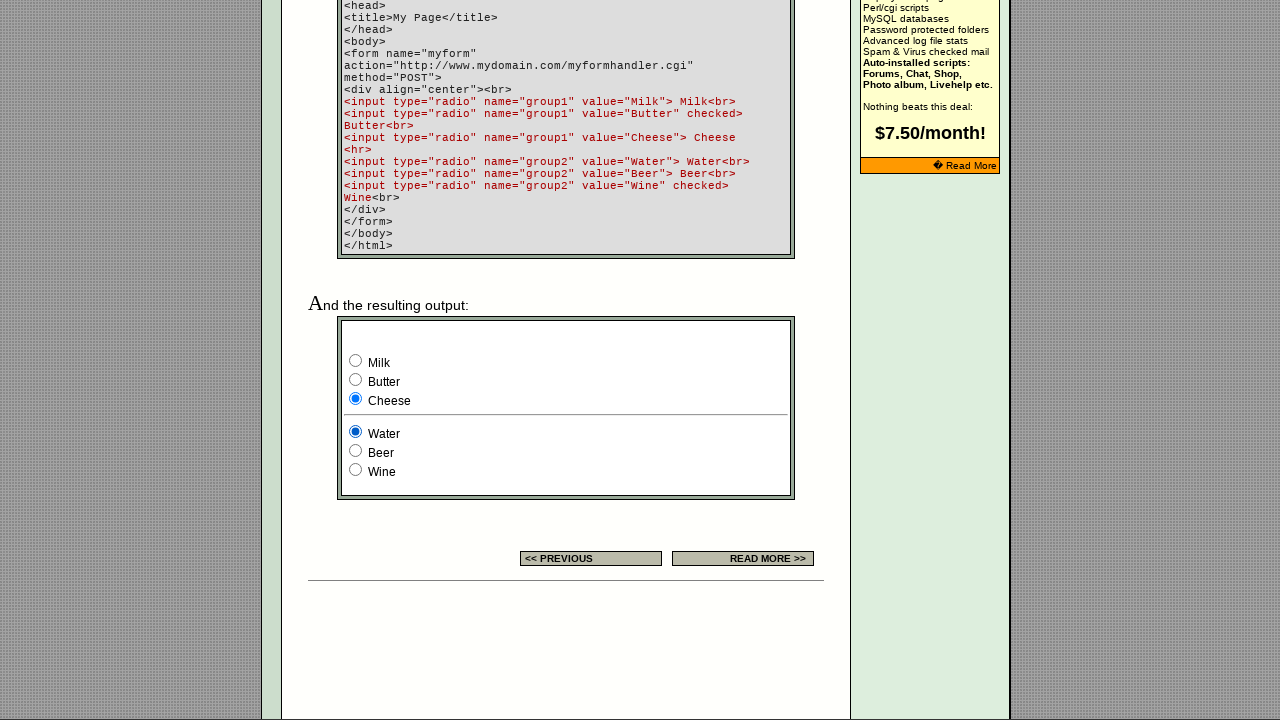

Waited for state update after clicking group2 radio button 1
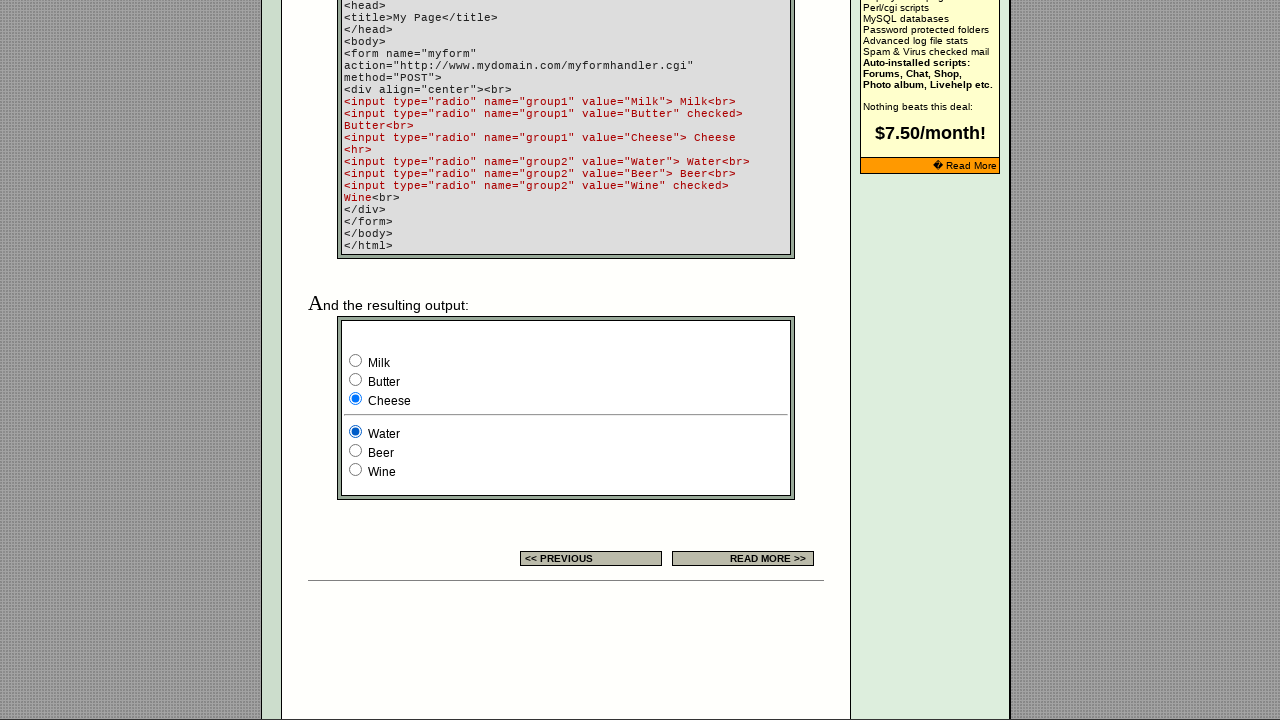

Clicked radio button 2 in group2 at (356, 450) on (//td[@class='table5'])[2] >> input[name='group2'] >> nth=1
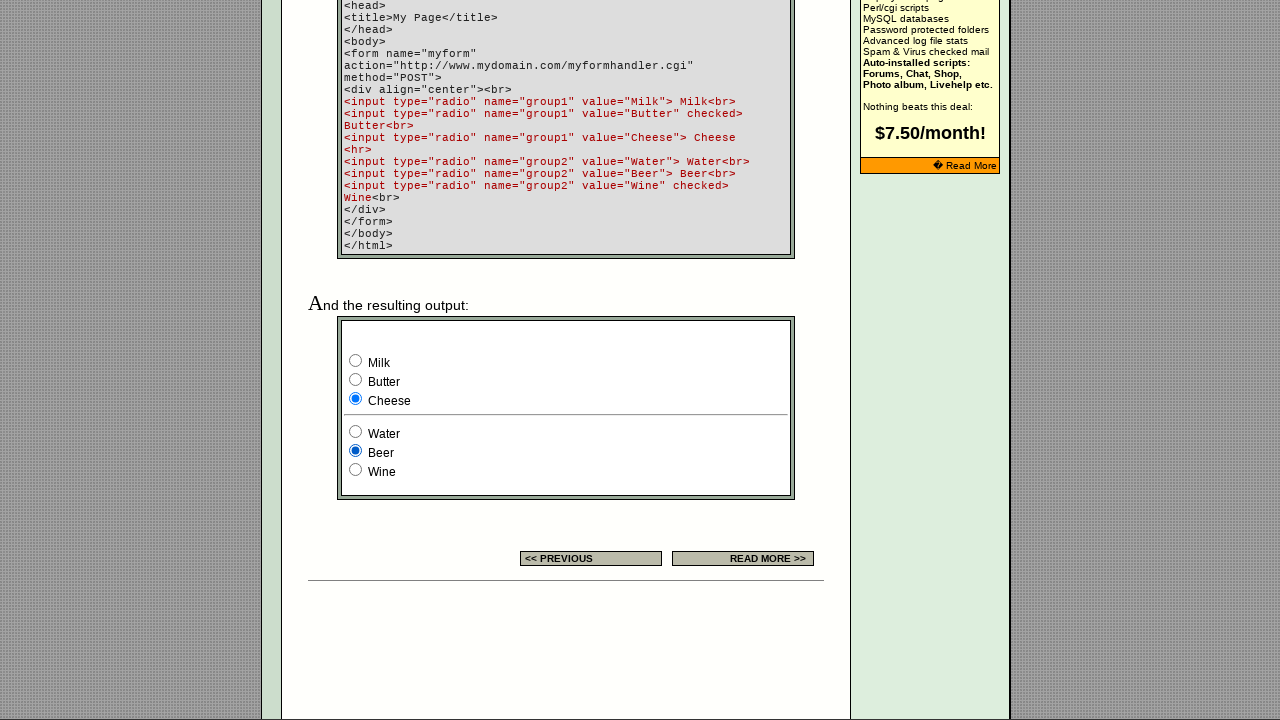

Waited for state update after clicking group2 radio button 2
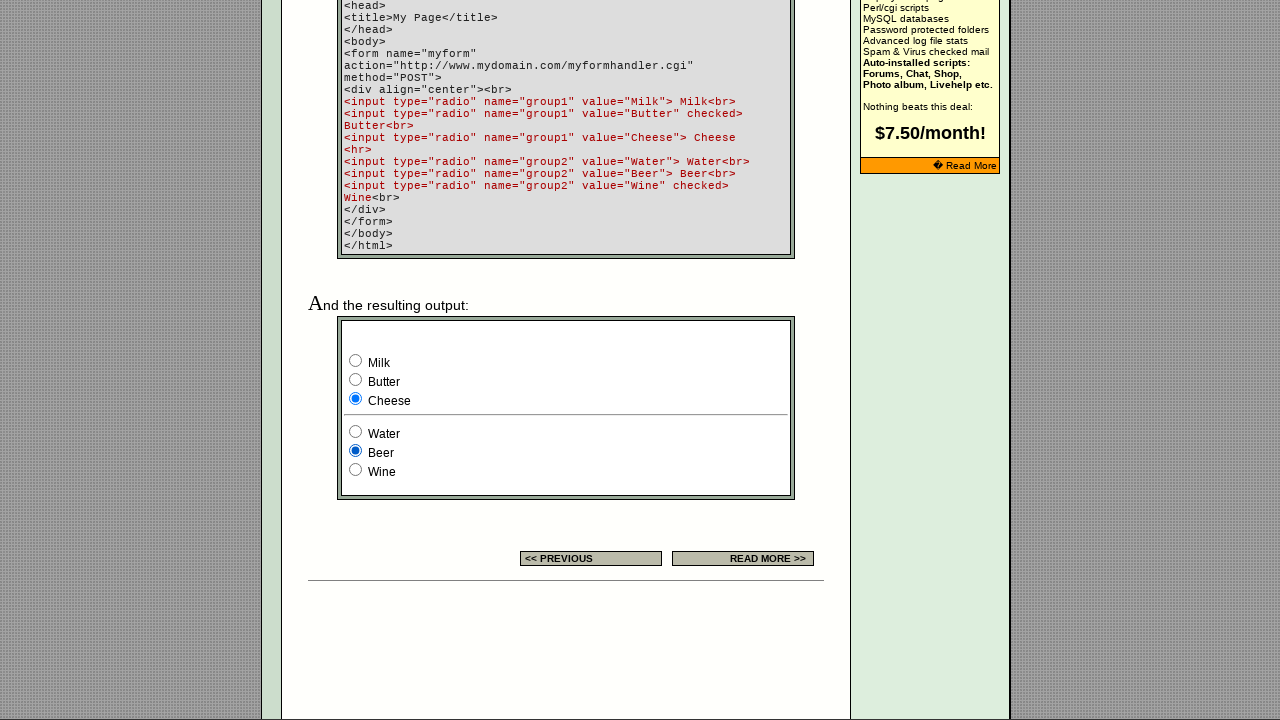

Clicked radio button 3 in group2 at (356, 470) on (//td[@class='table5'])[2] >> input[name='group2'] >> nth=2
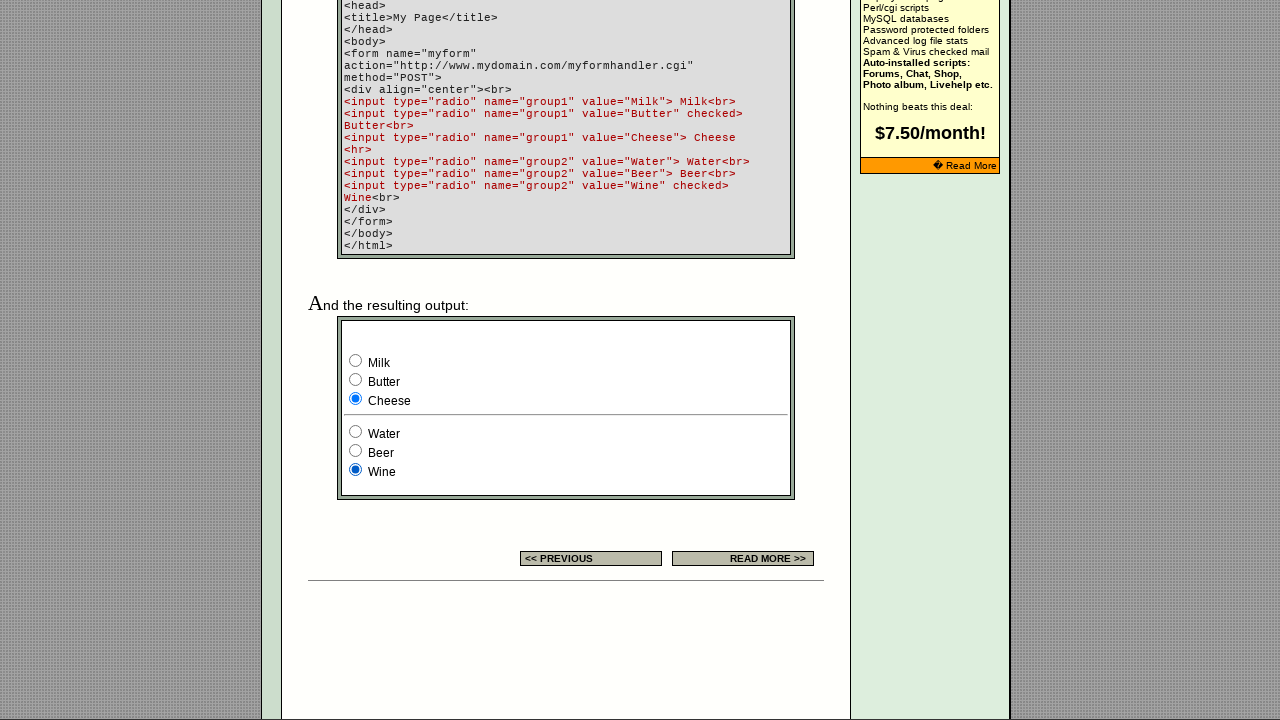

Waited for state update after clicking group2 radio button 3
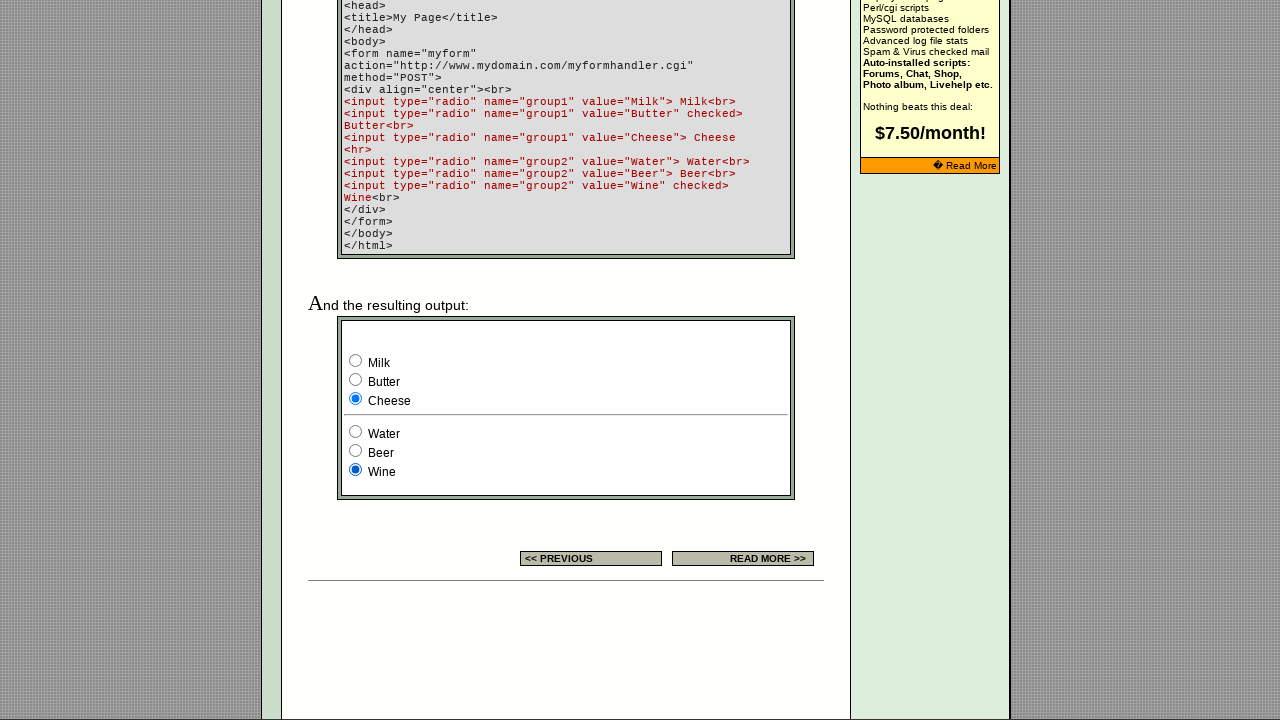

Verified group1 radio buttons are still present and clickable
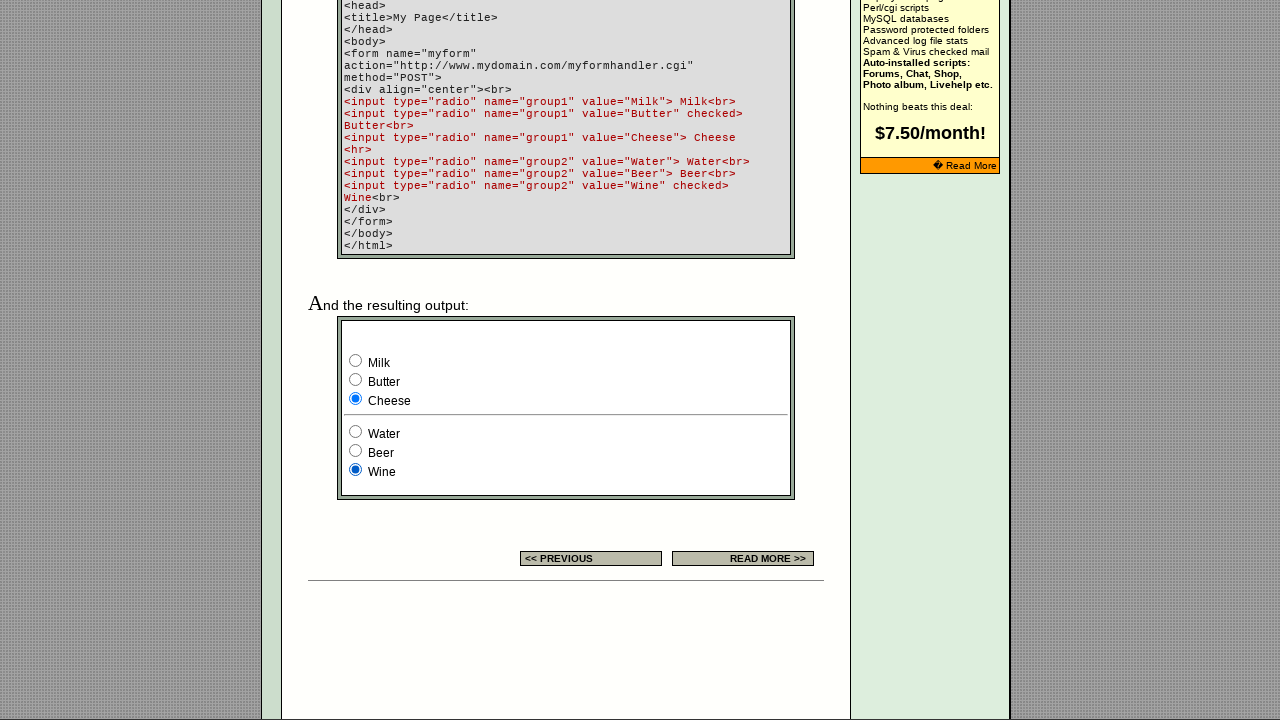

Verified group2 radio buttons are still present and clickable
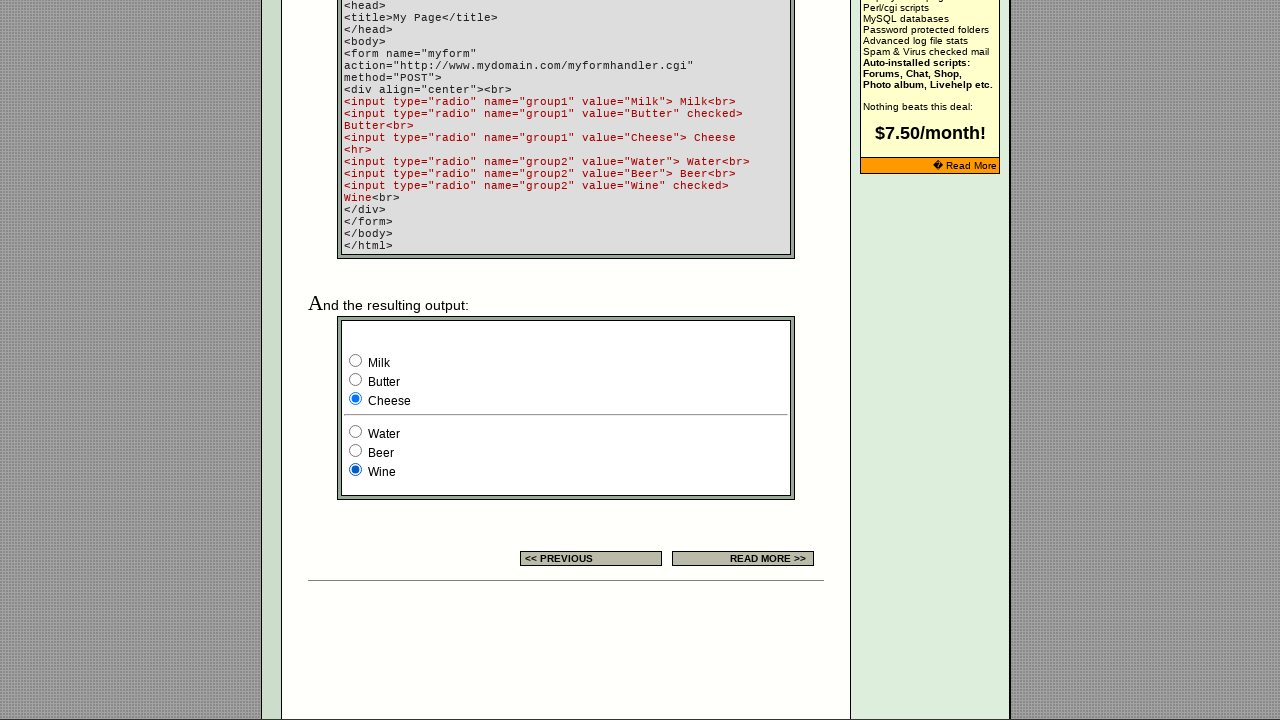

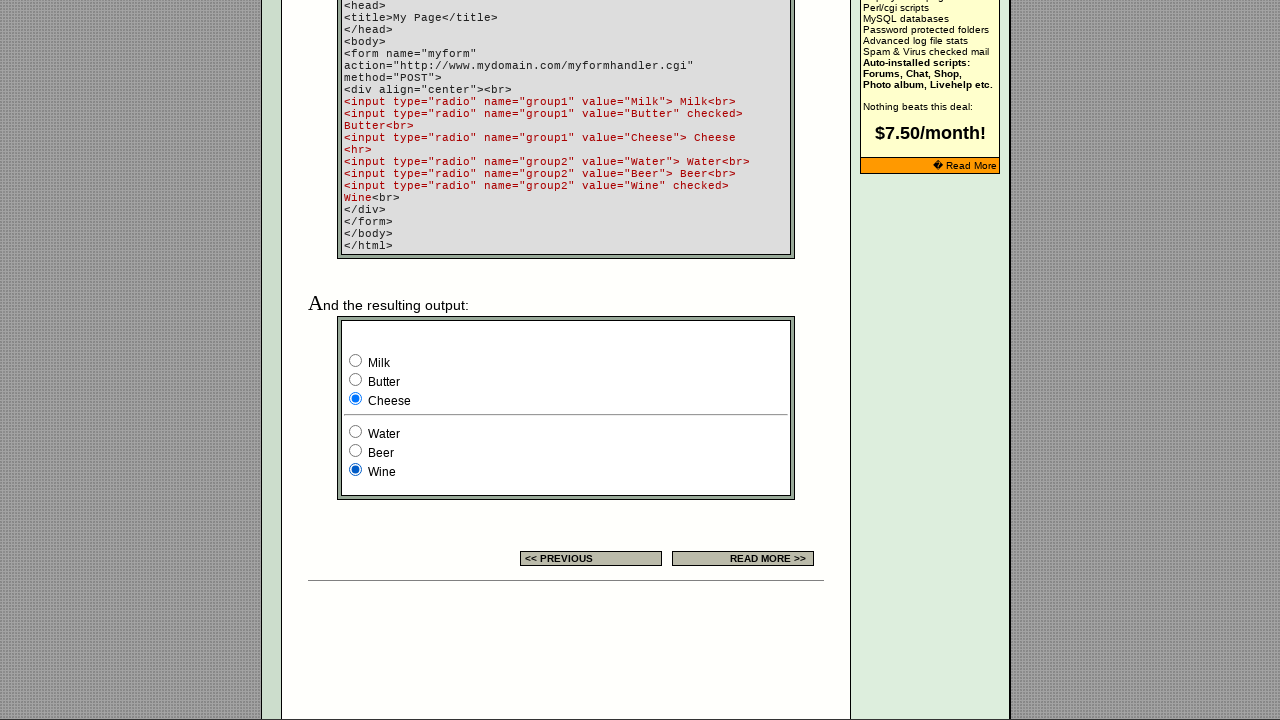